Tests file download functionality by clicking on a PDF download link

Starting URL: https://the-internet.herokuapp.com/download

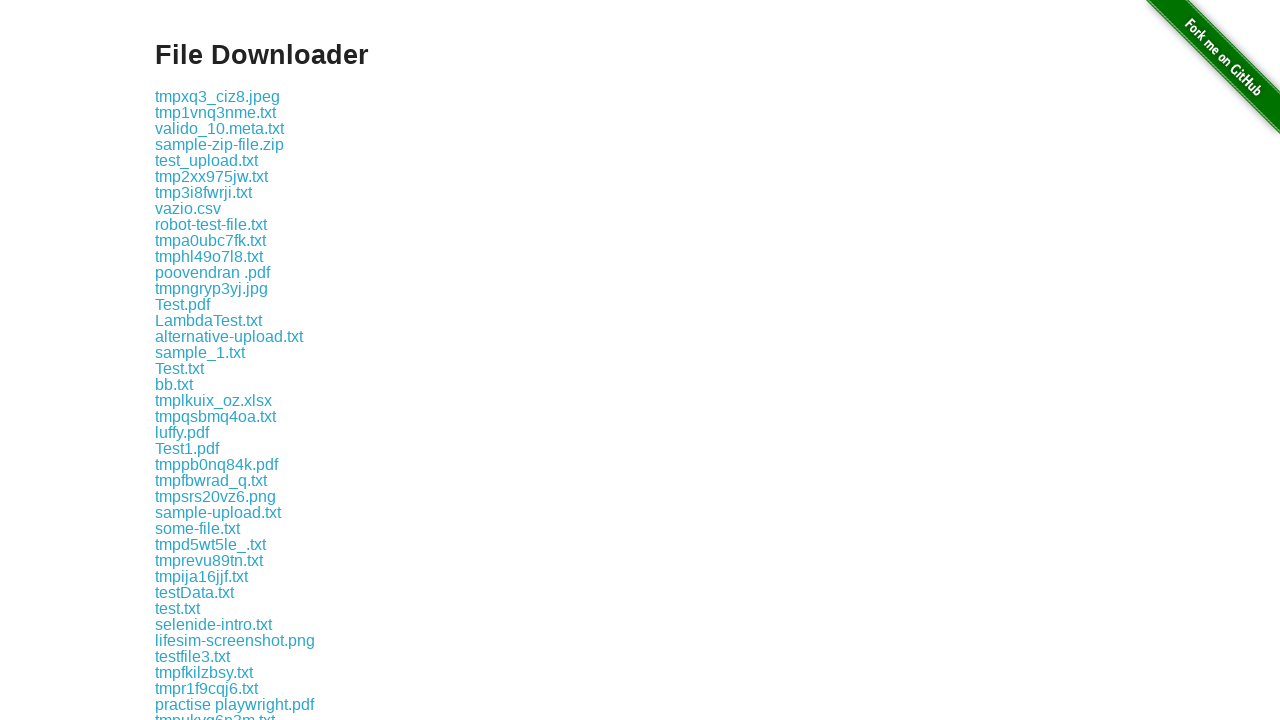

Clicked on Test1.pdf download link at (187, 448) on a:text('Test1.pdf')
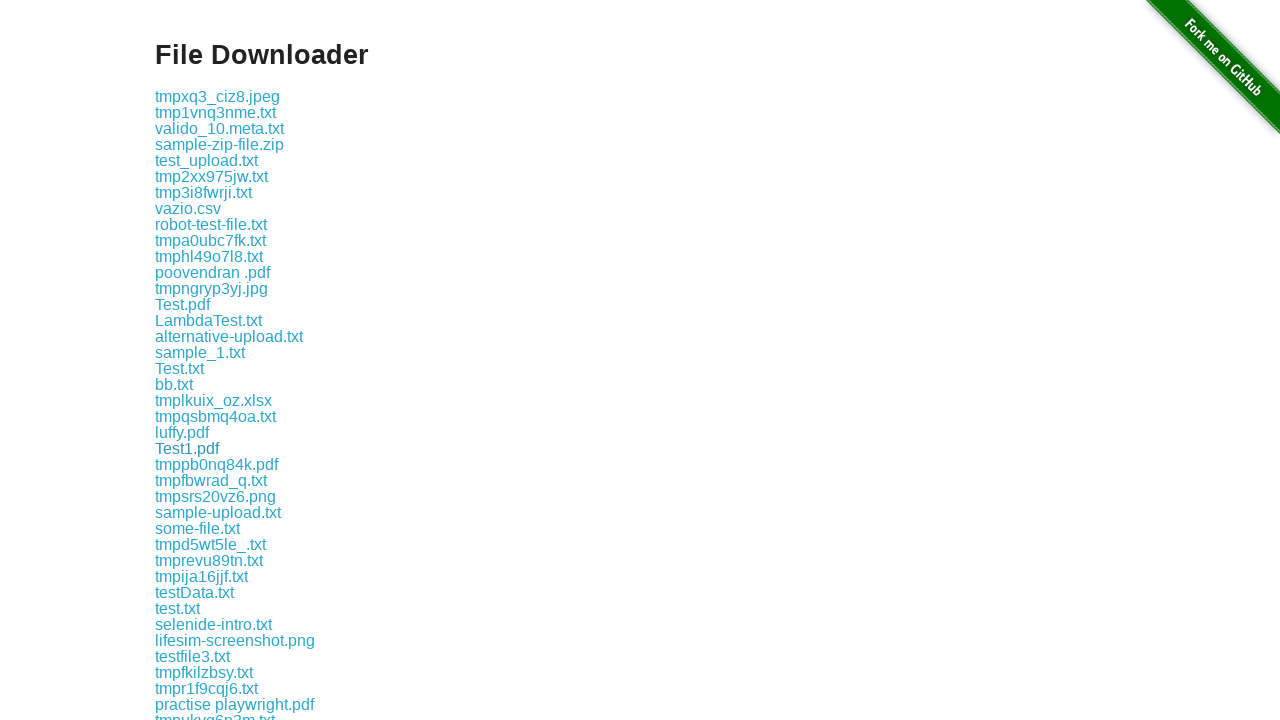

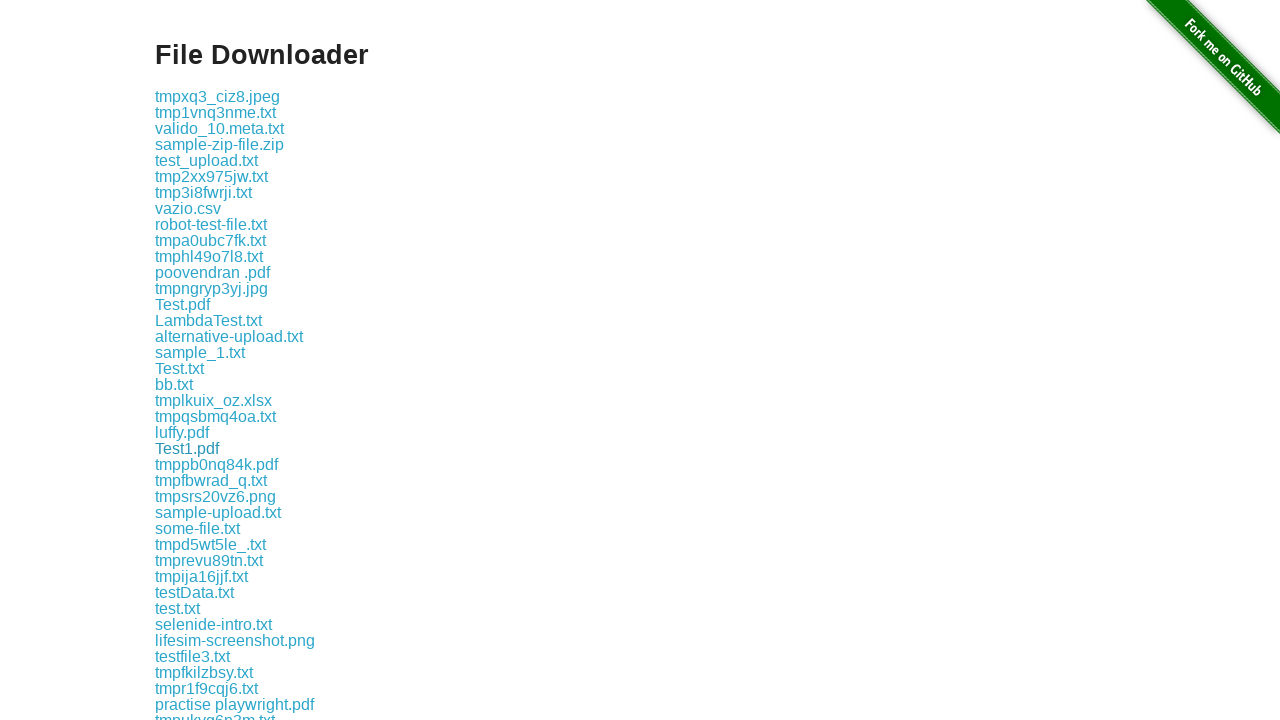